Tests switching between multiple iframe contexts and verifying content within each frame

Starting URL: https://demoqa.com/frames

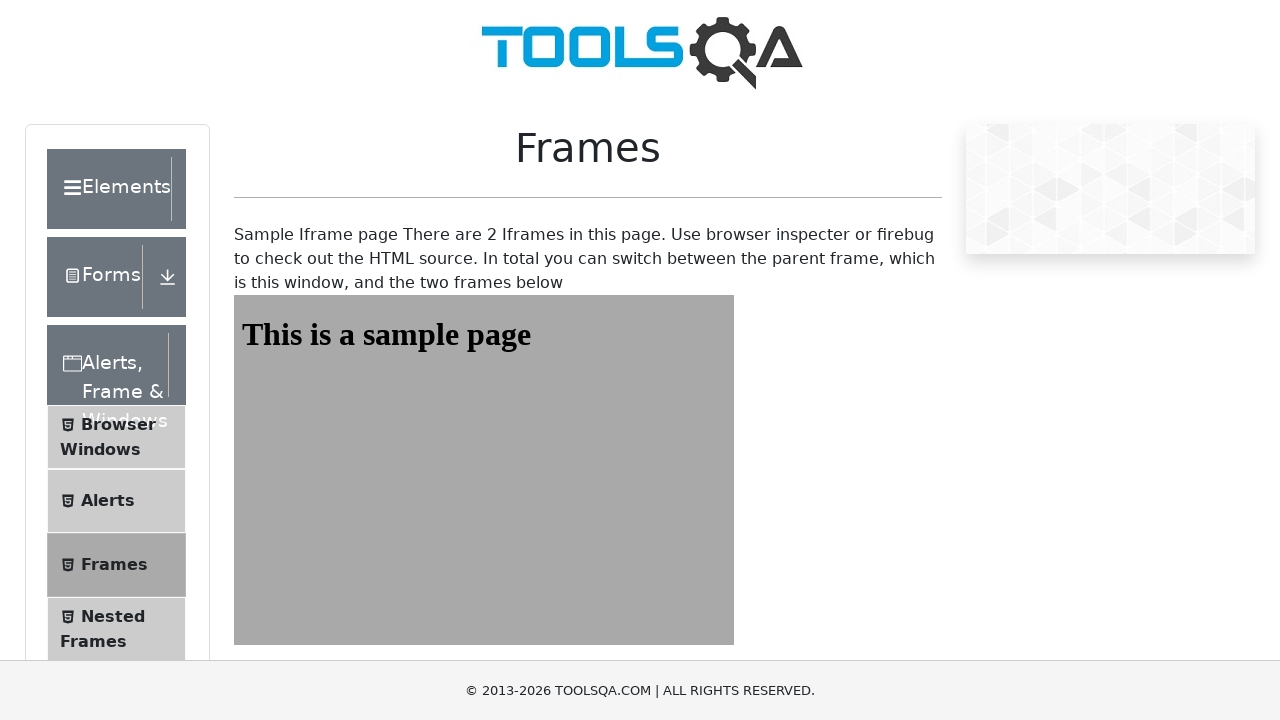

Navigated to frames test page
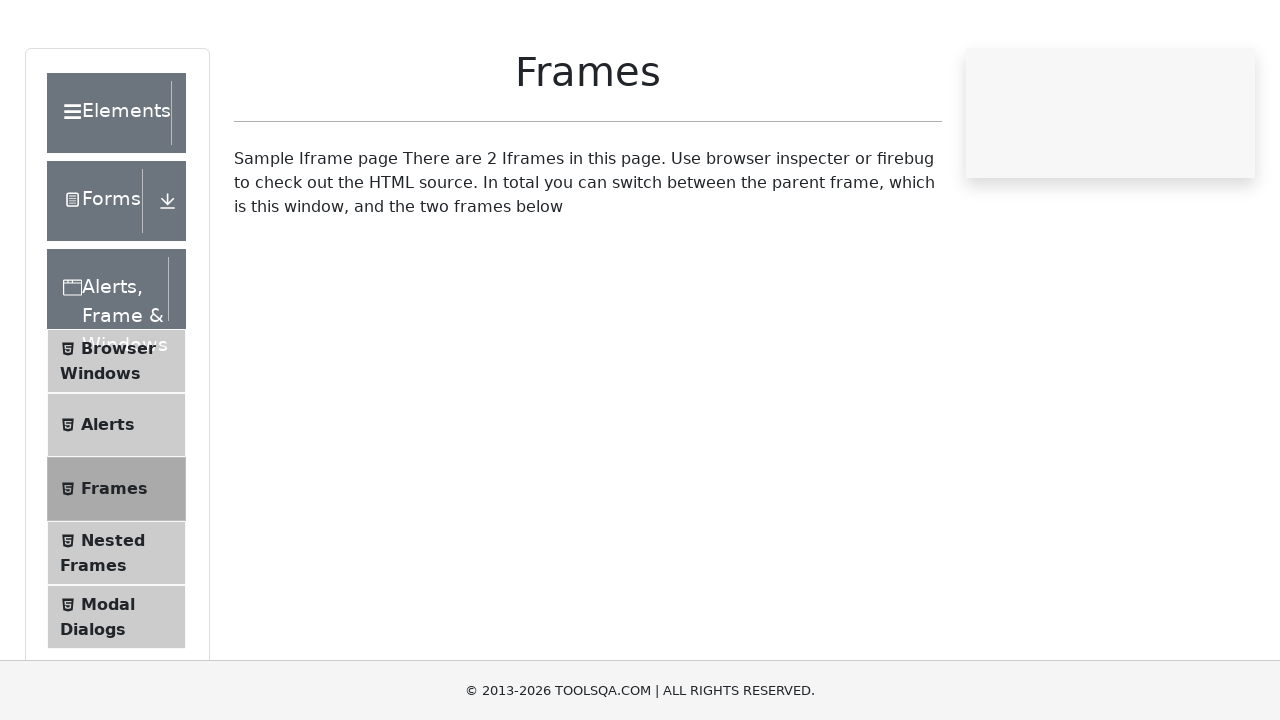

Located and switched to first iframe (frame1)
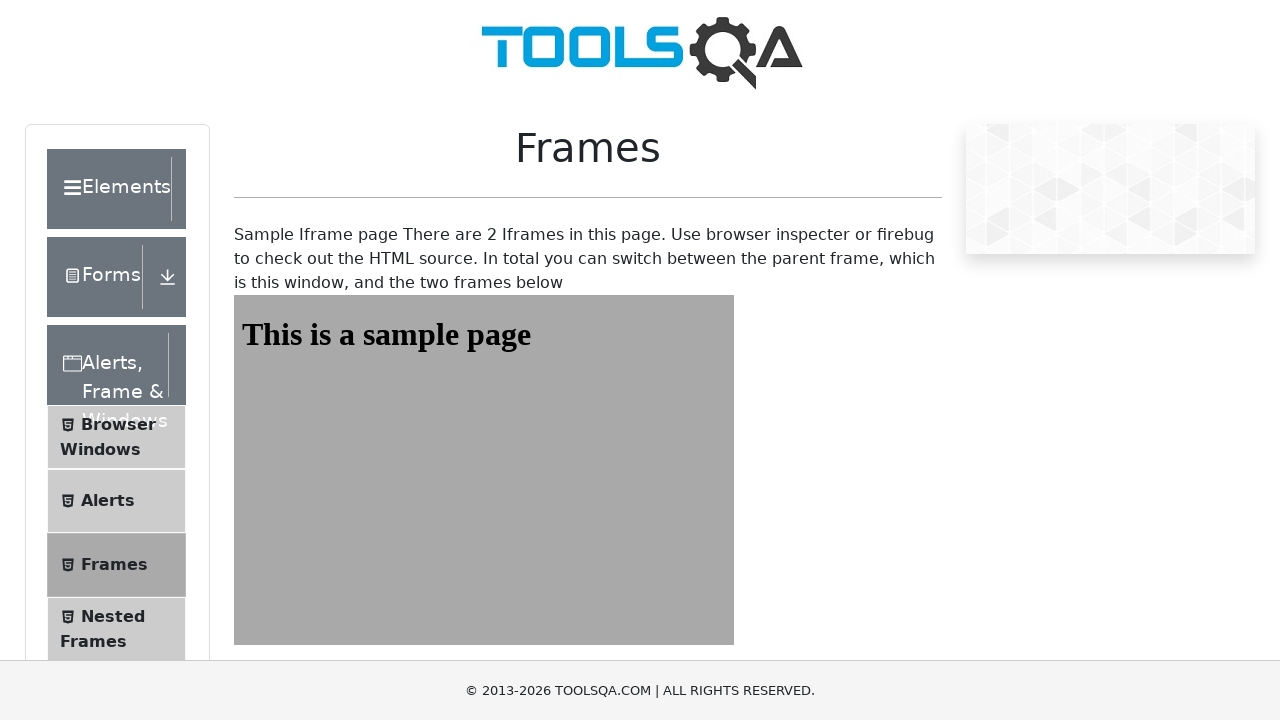

Verified content in first iframe - found 'This is a sample page' text
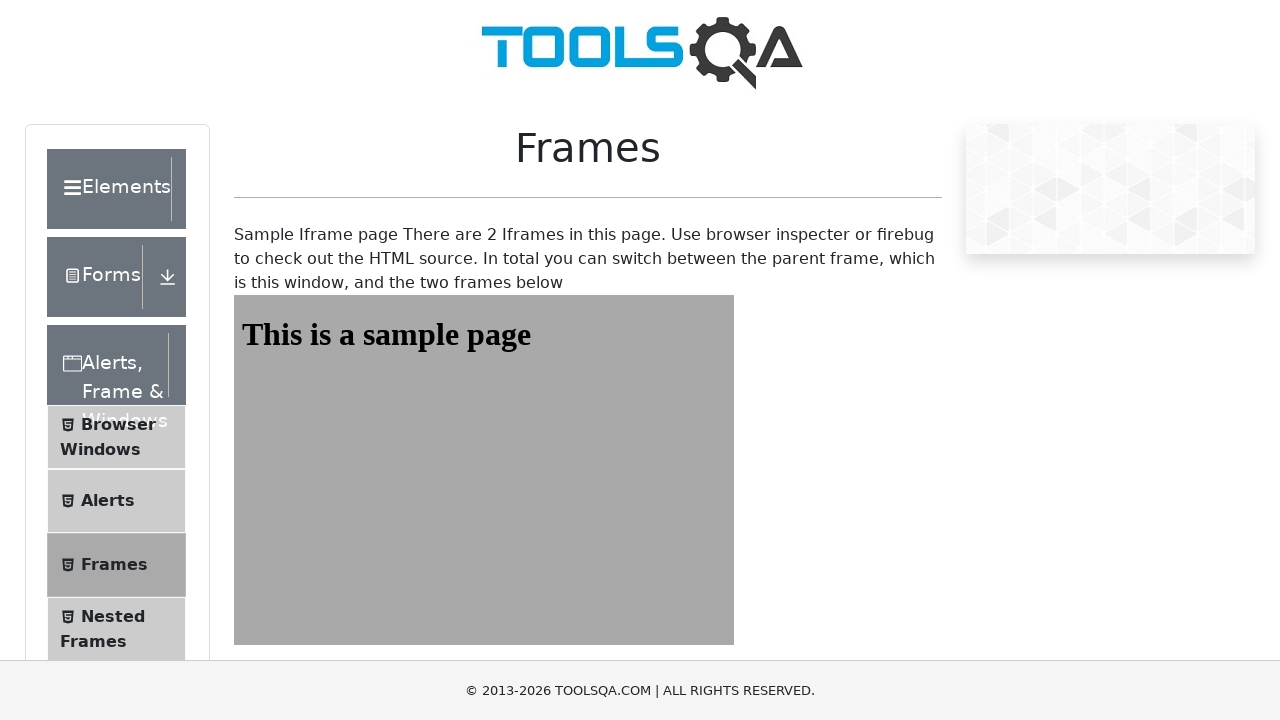

Located and switched to second iframe (frame2)
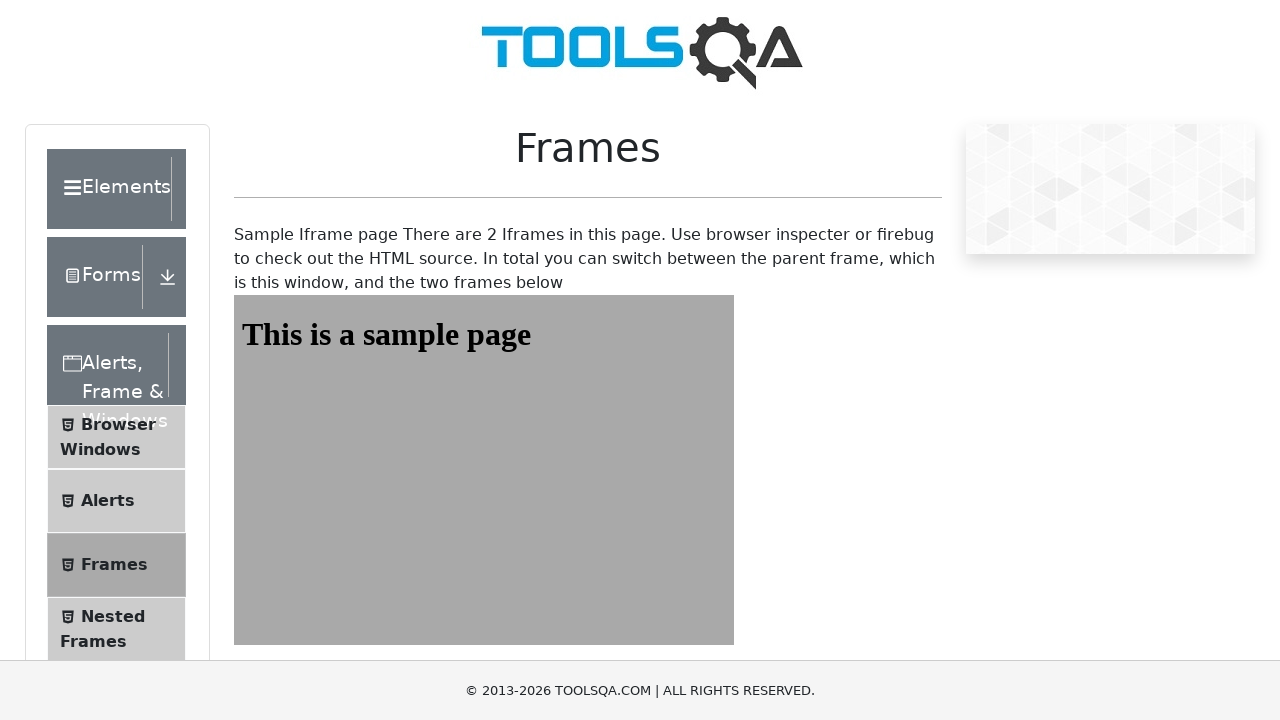

Verified content in second iframe - found 'This is a sample page' text
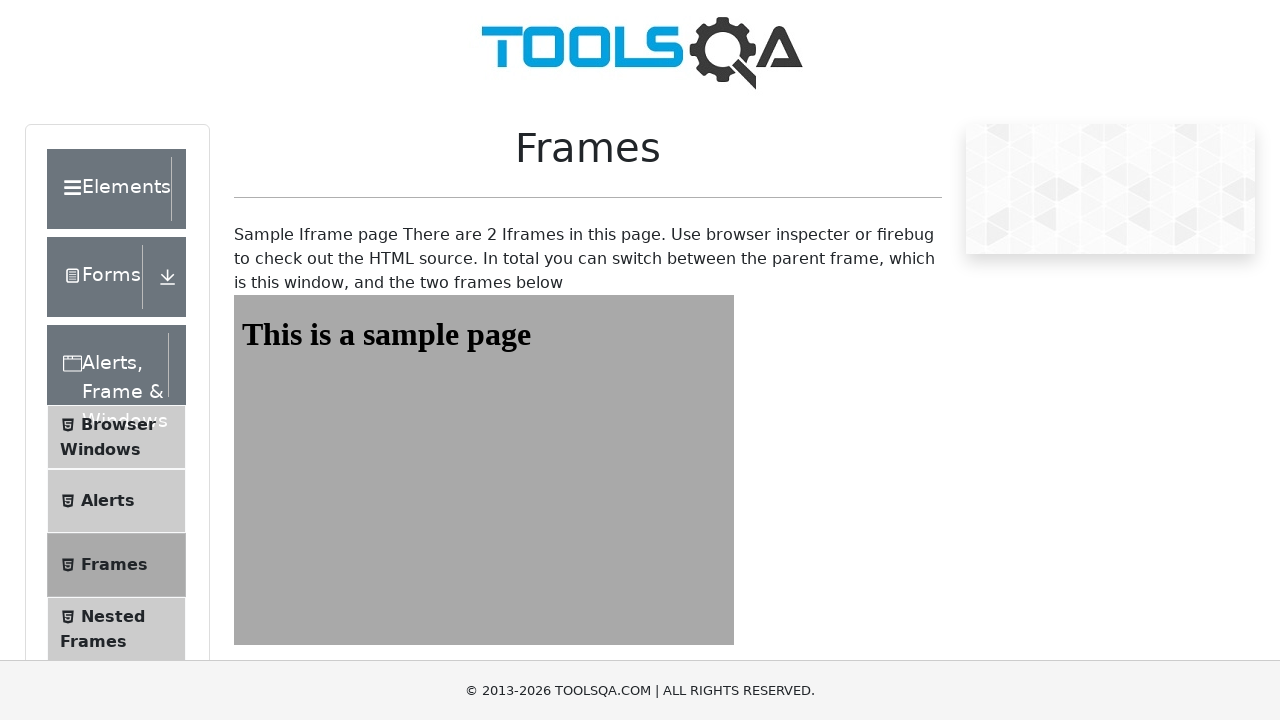

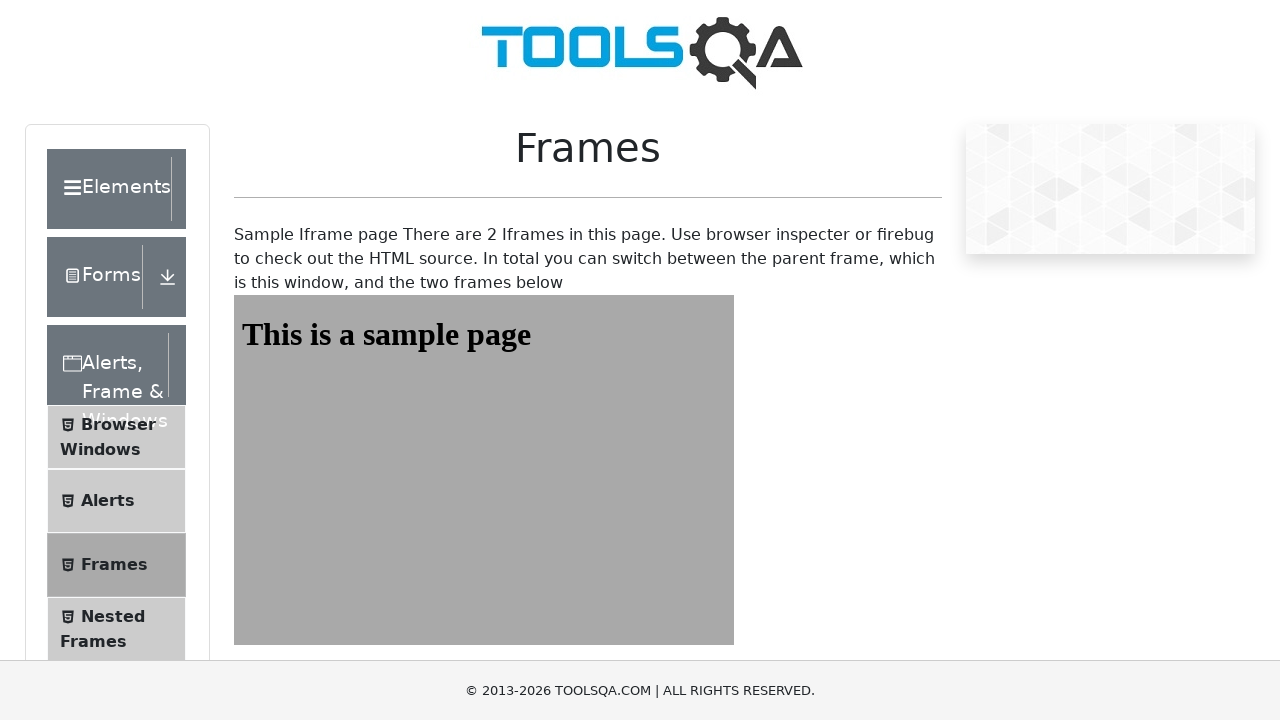